Tests the YouTube Courses dropdown menu navigation by hovering over menu items to reveal submenus (English and Telugu course options)

Starting URL: https://www.hyrtutorials.com/

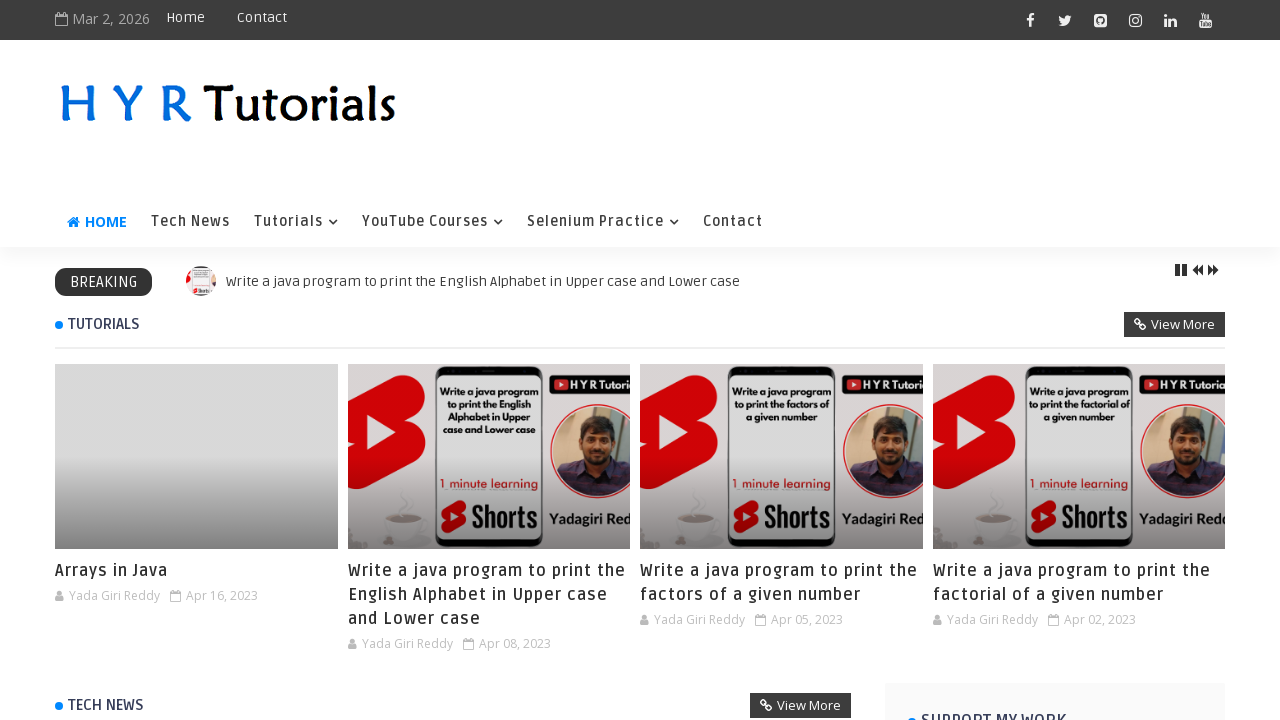

Hovered over 'YouTube Courses' menu item to reveal dropdown at (432, 222) on a:text('YouTube Courses')
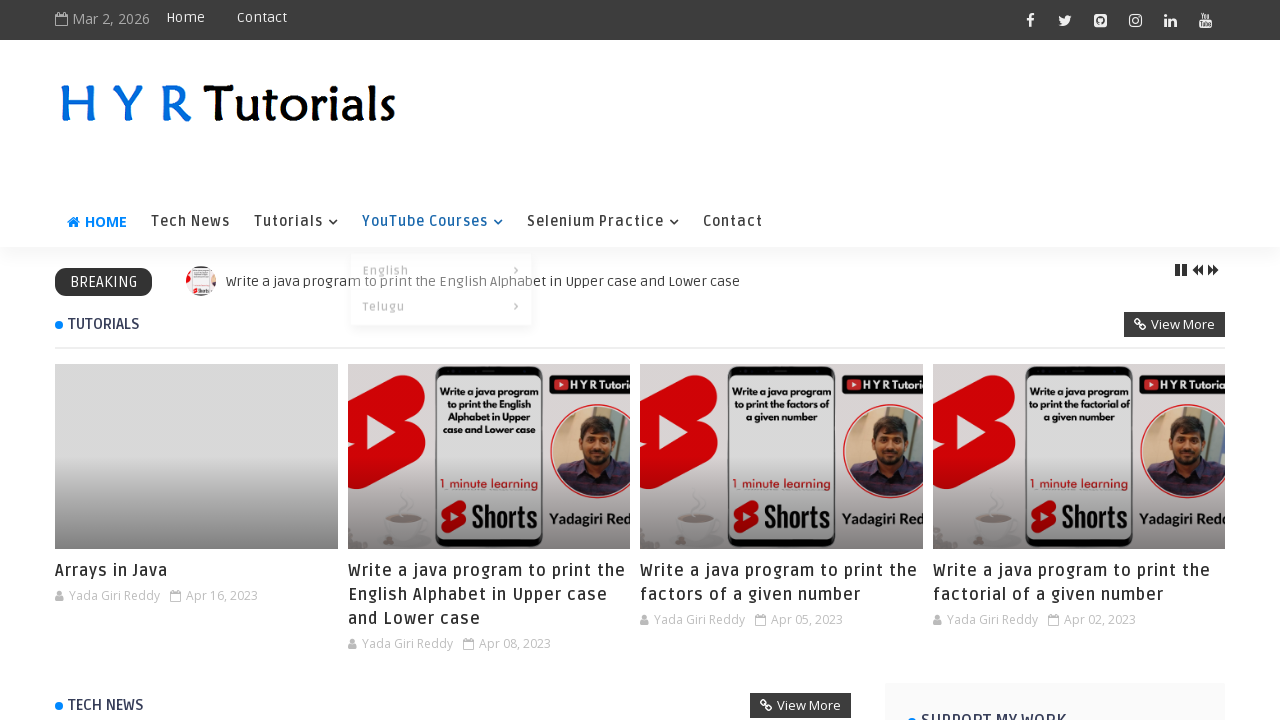

English submenu option appeared
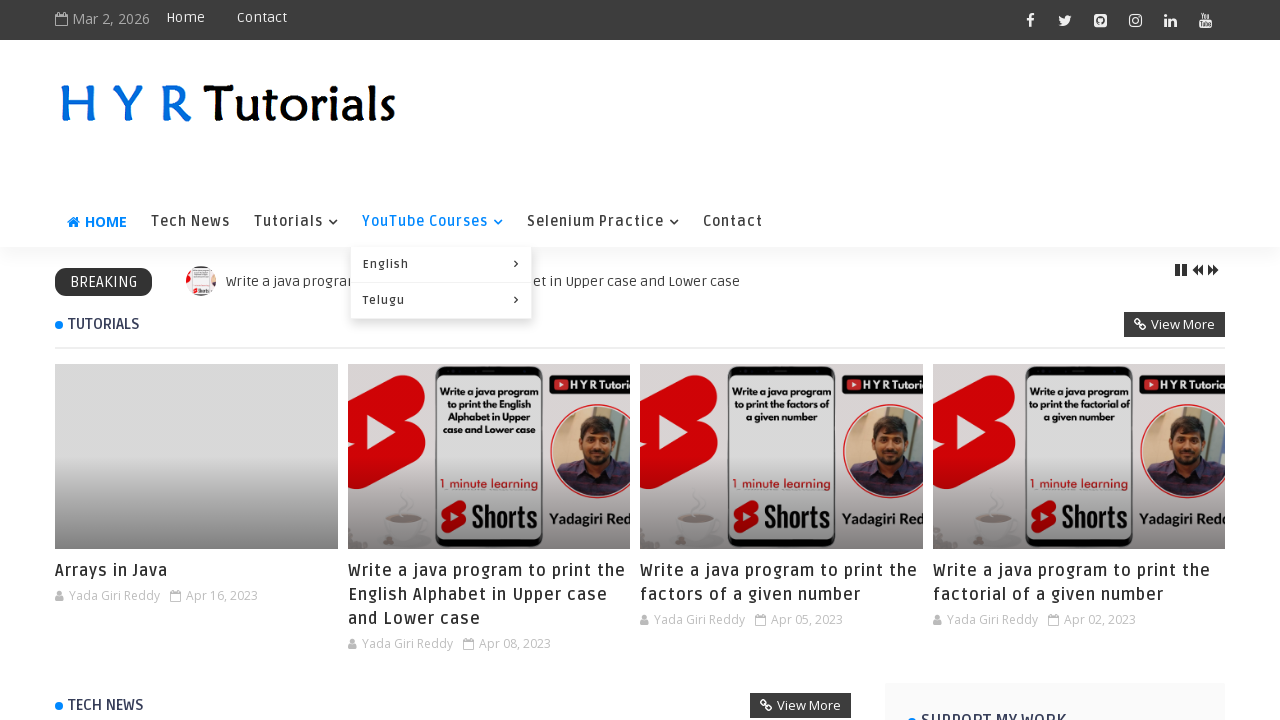

Hovered over 'English' course option at (441, 264) on a:text('English')
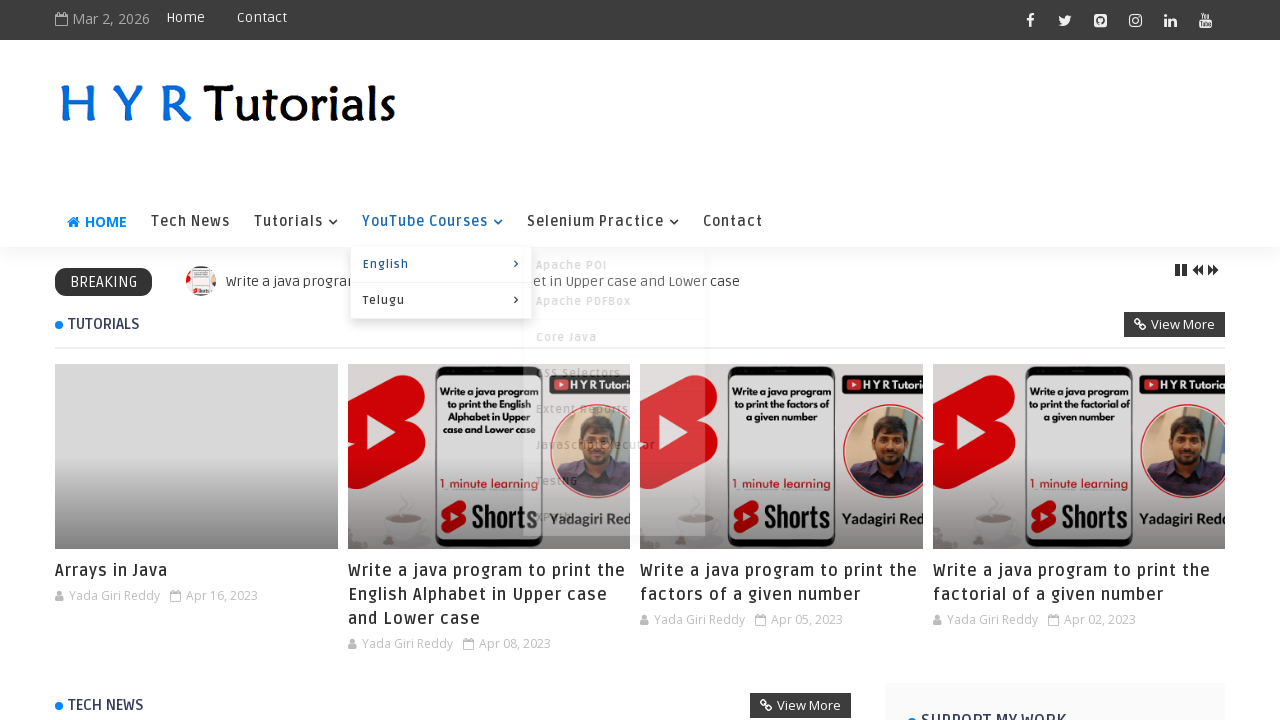

Telugu submenu option appeared
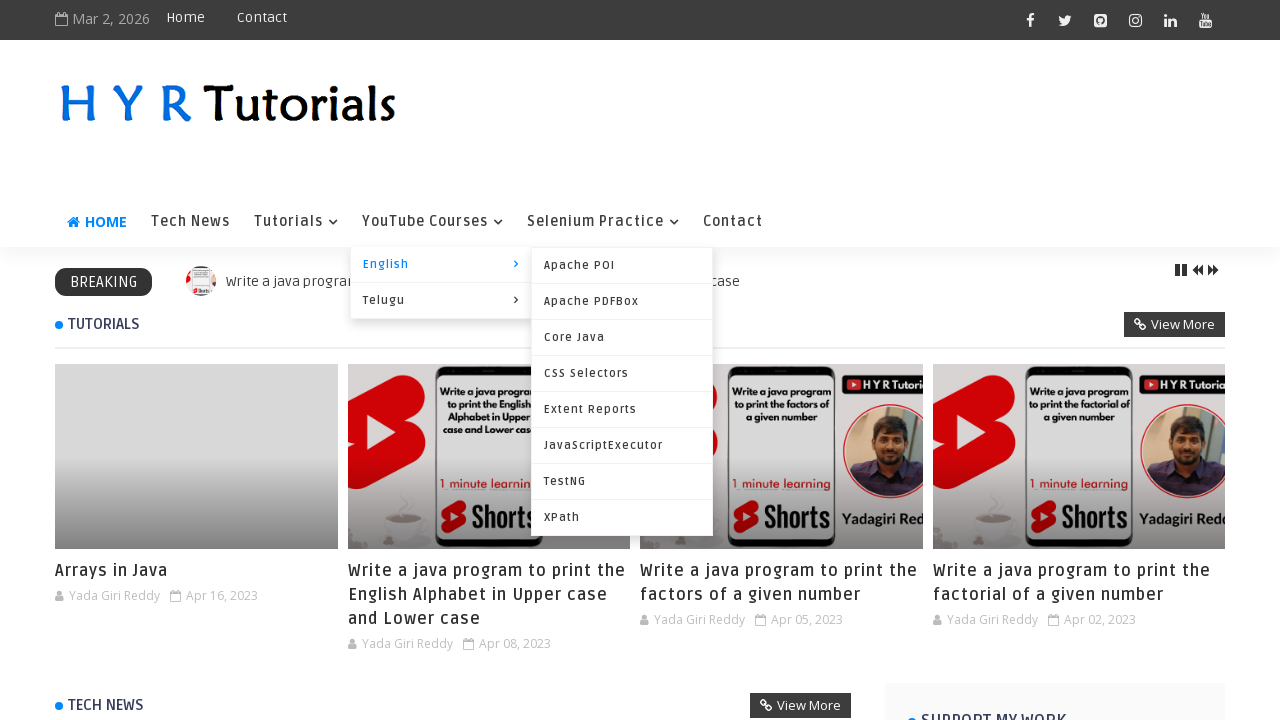

Hovered over 'Telugu' course option at (441, 300) on a:text('Telugu')
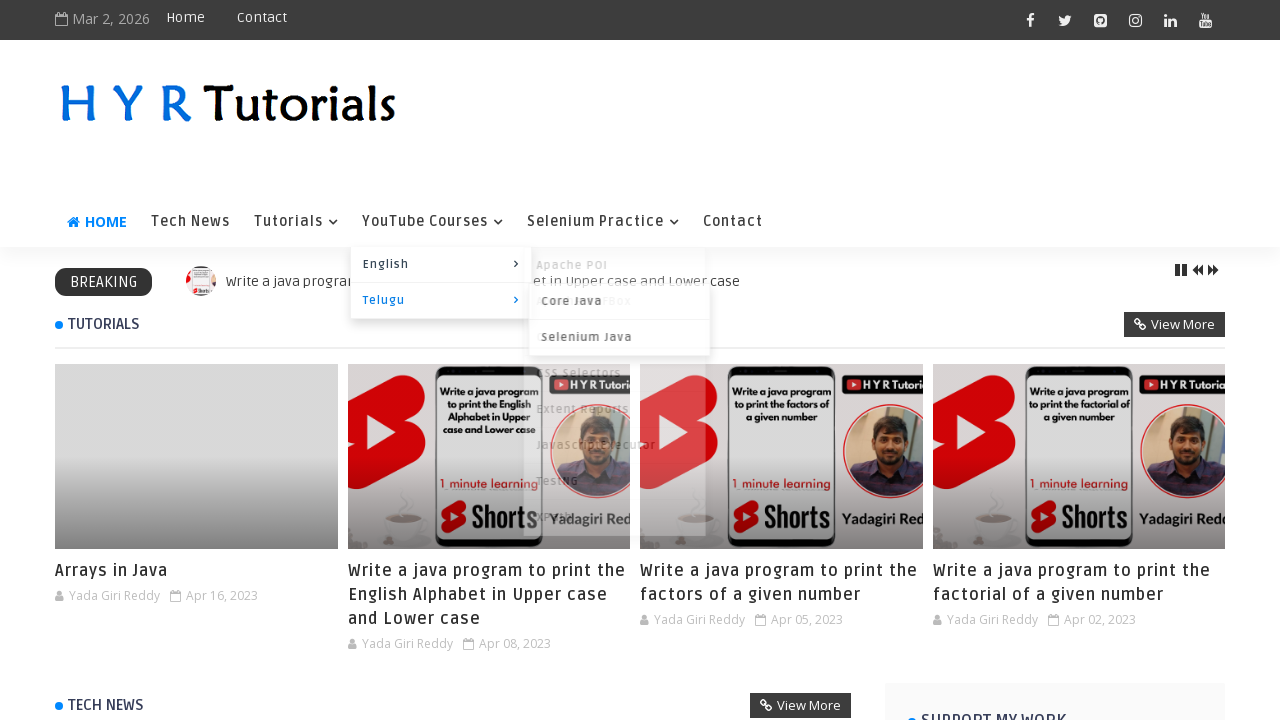

Waited 2 seconds for menu interactions to complete
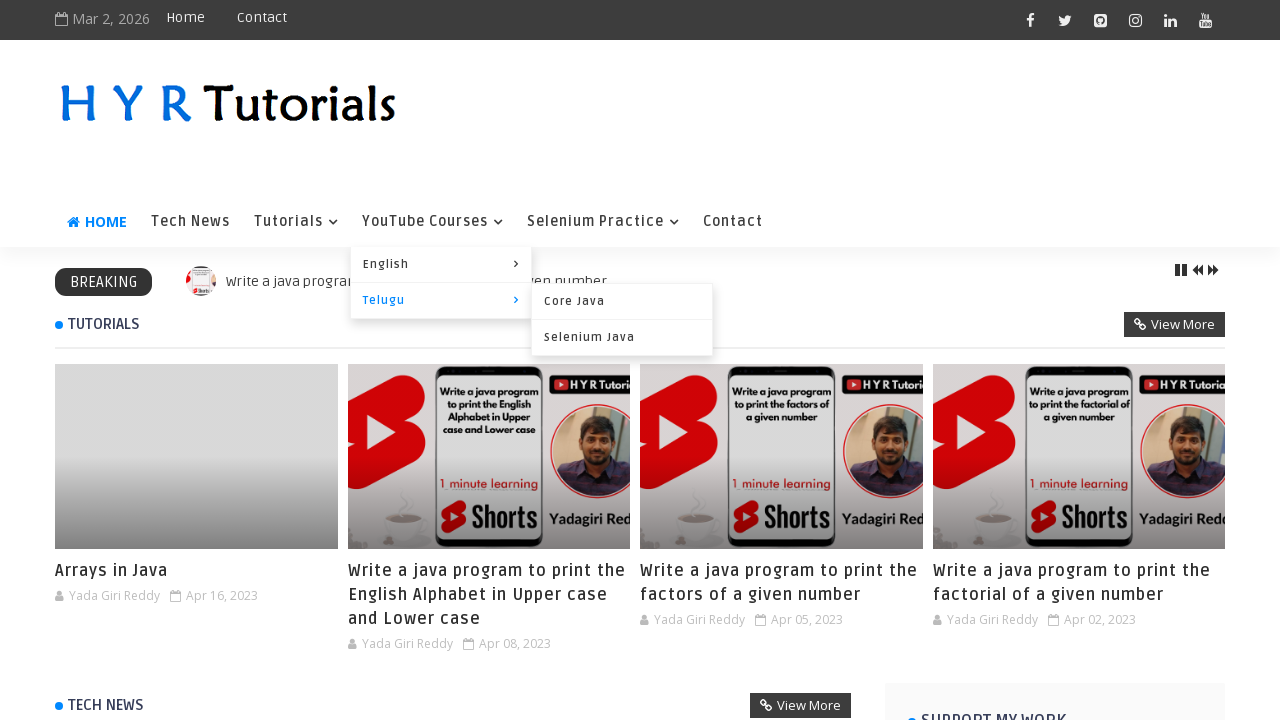

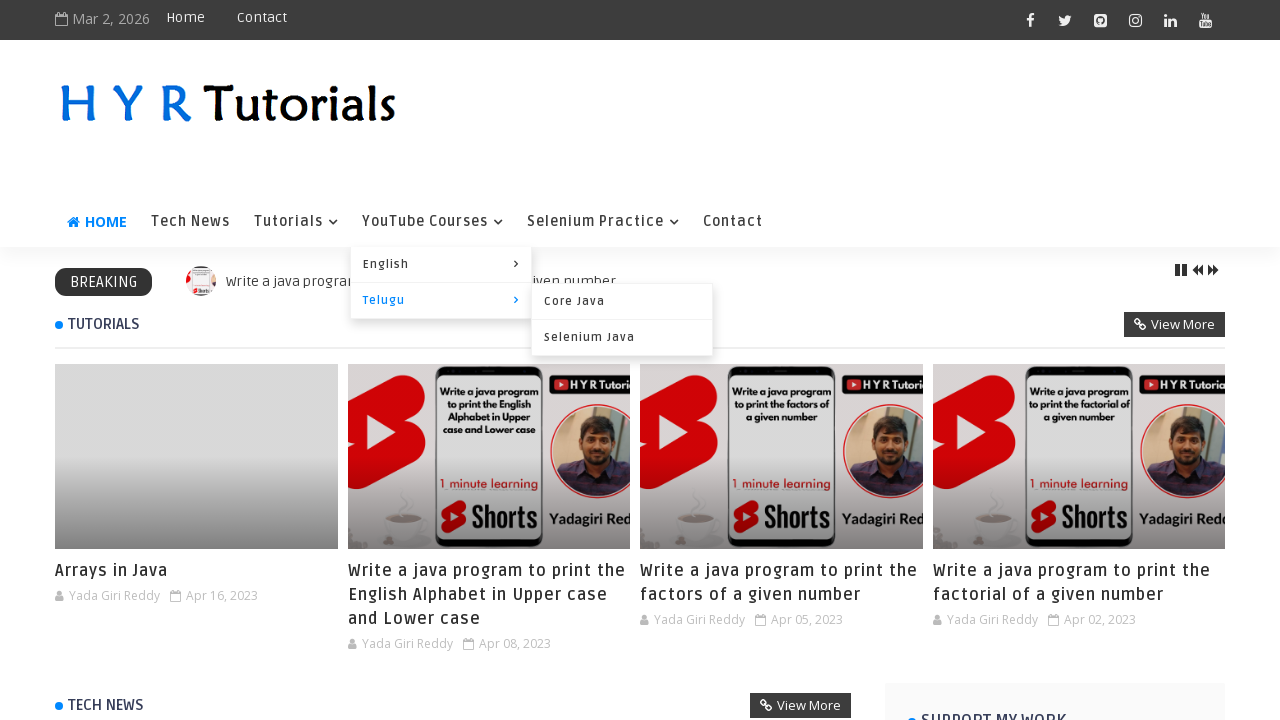